Navigates to CSRankings website and waits for the page body content to load

Starting URL: https://csrankings.org/

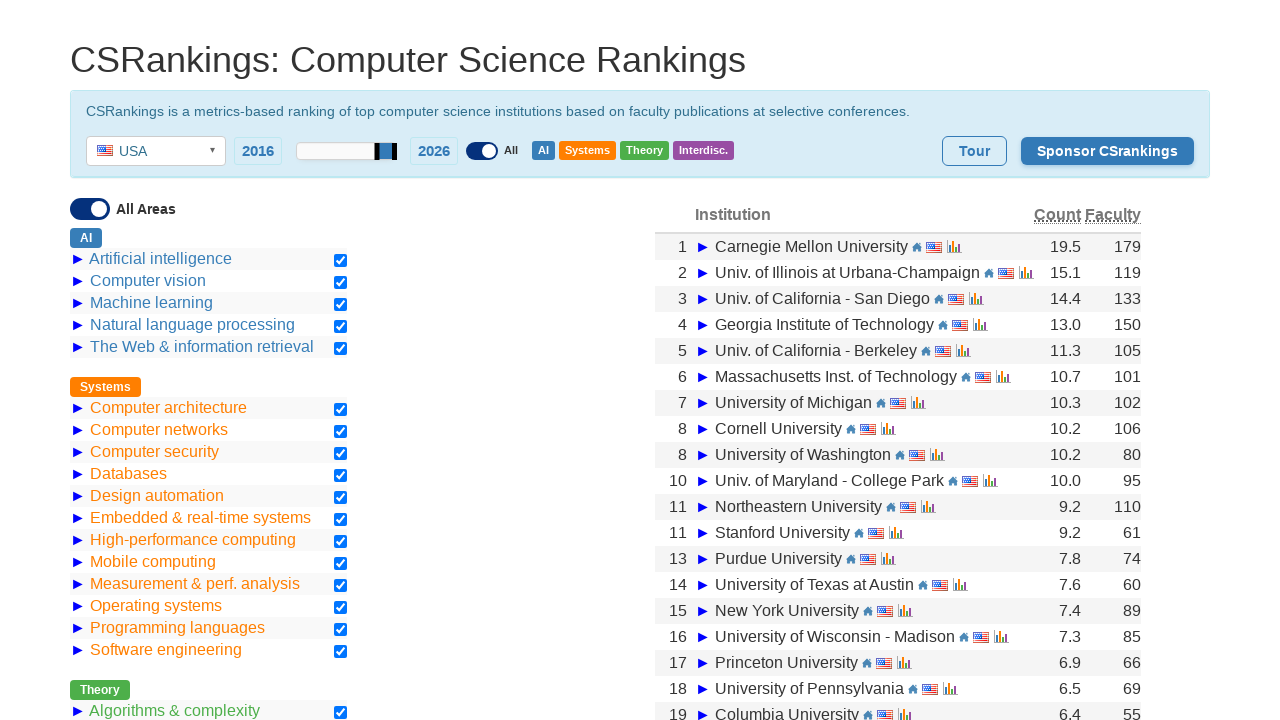

Navigated to CSRankings website
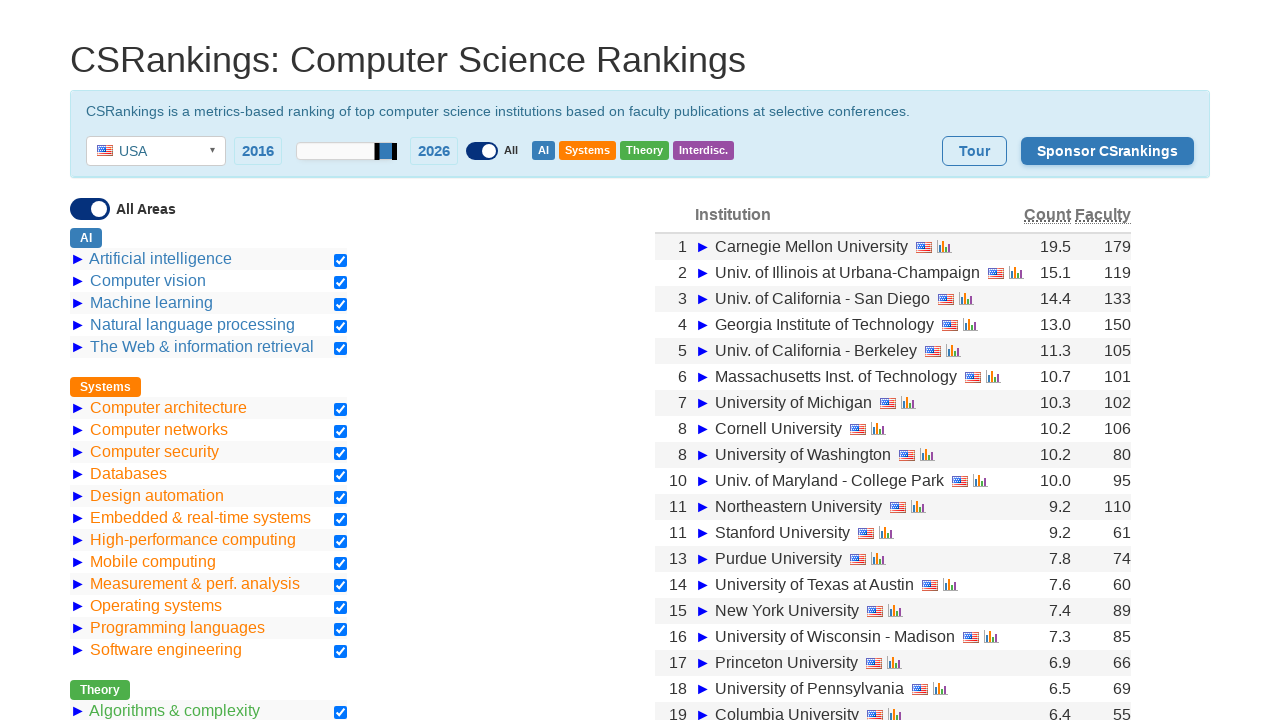

Page body content loaded
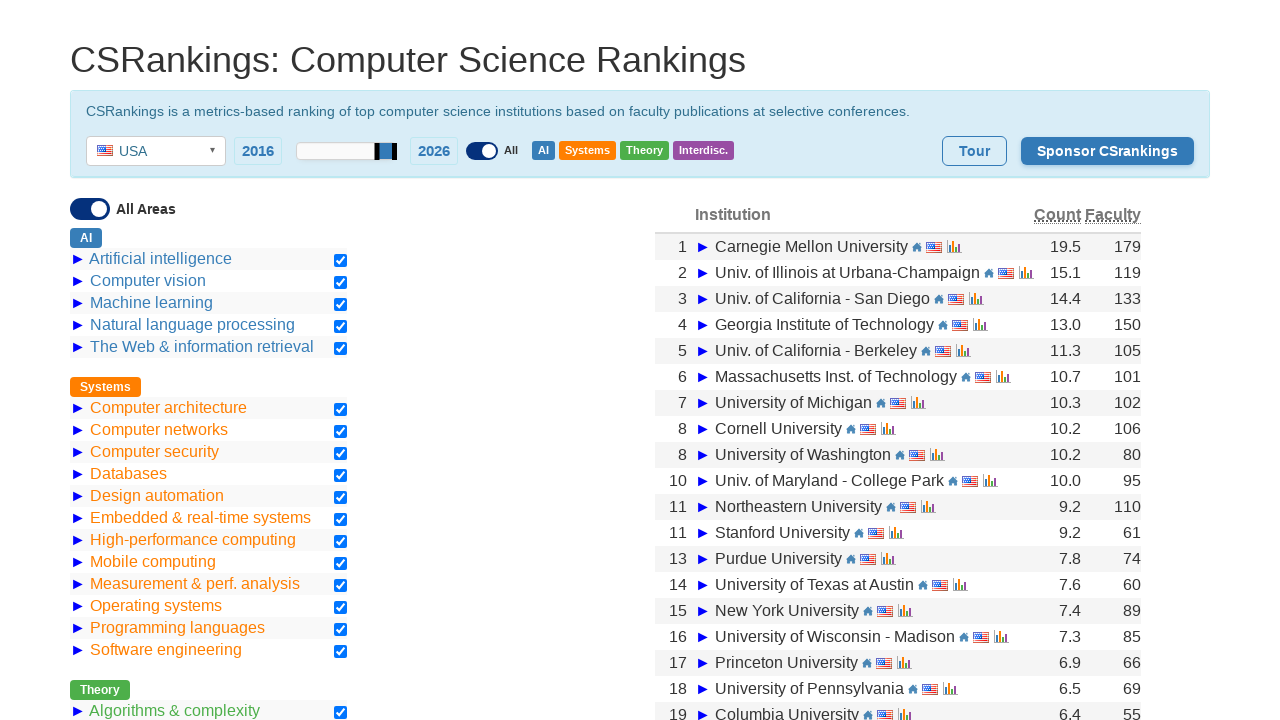

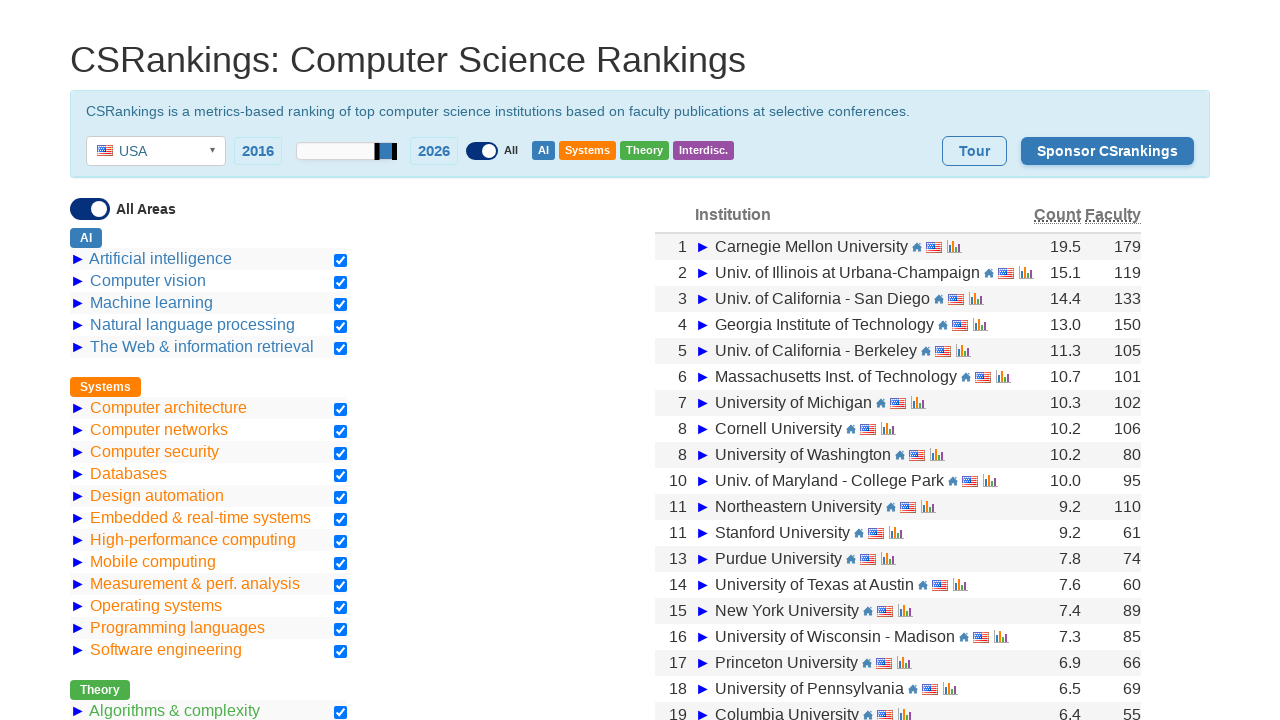